Tests that the input field is cleared after adding a todo item.

Starting URL: https://demo.playwright.dev/todomvc

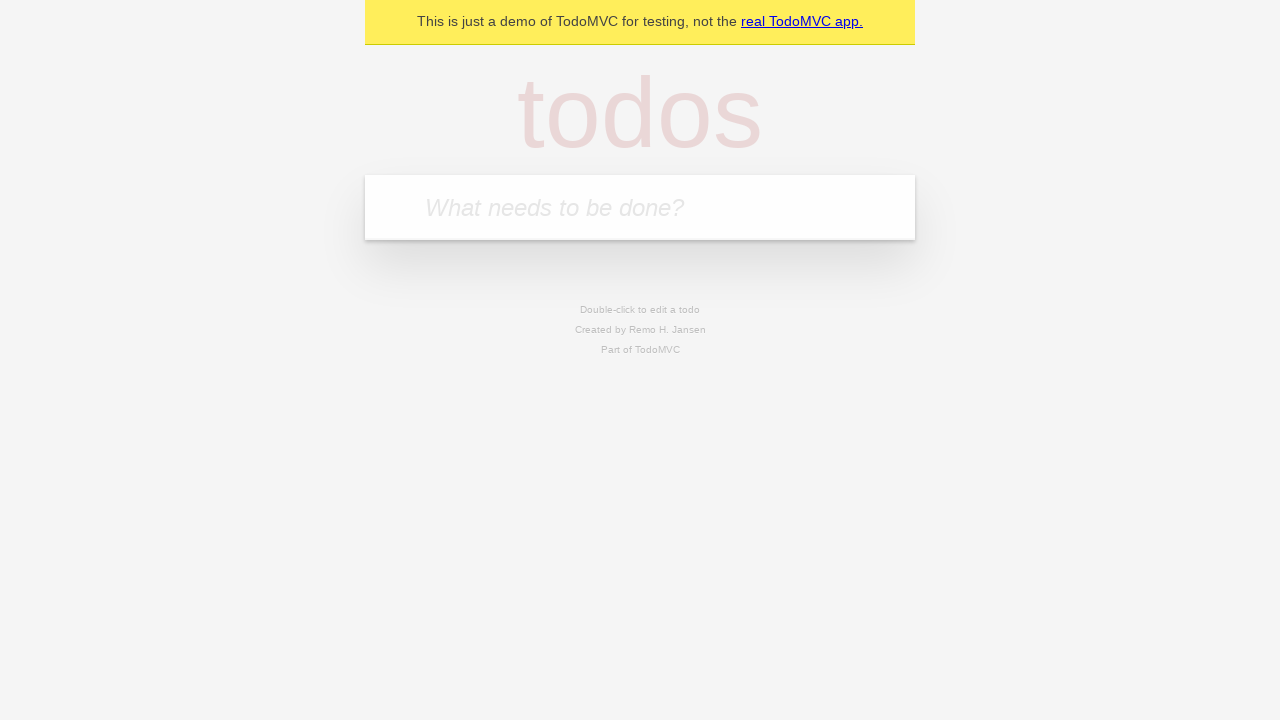

Located the todo input field
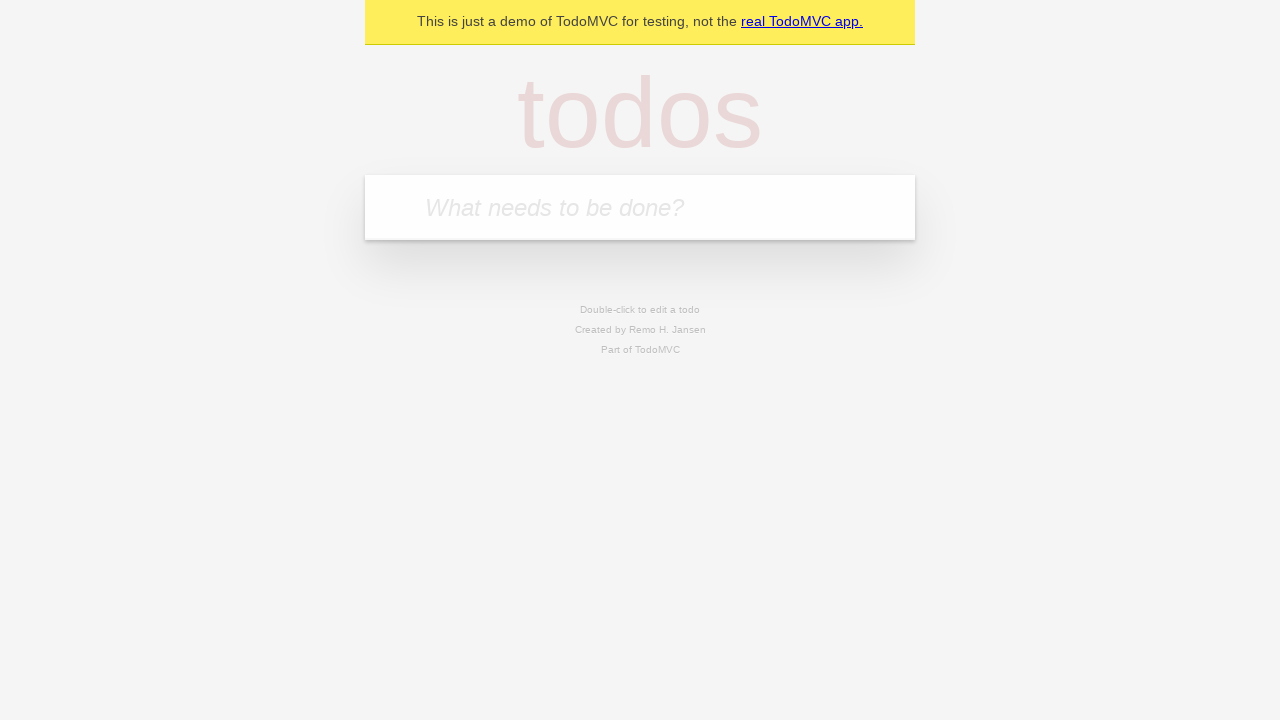

Filled input field with 'buy some cheese' on internal:attr=[placeholder="What needs to be done?"i]
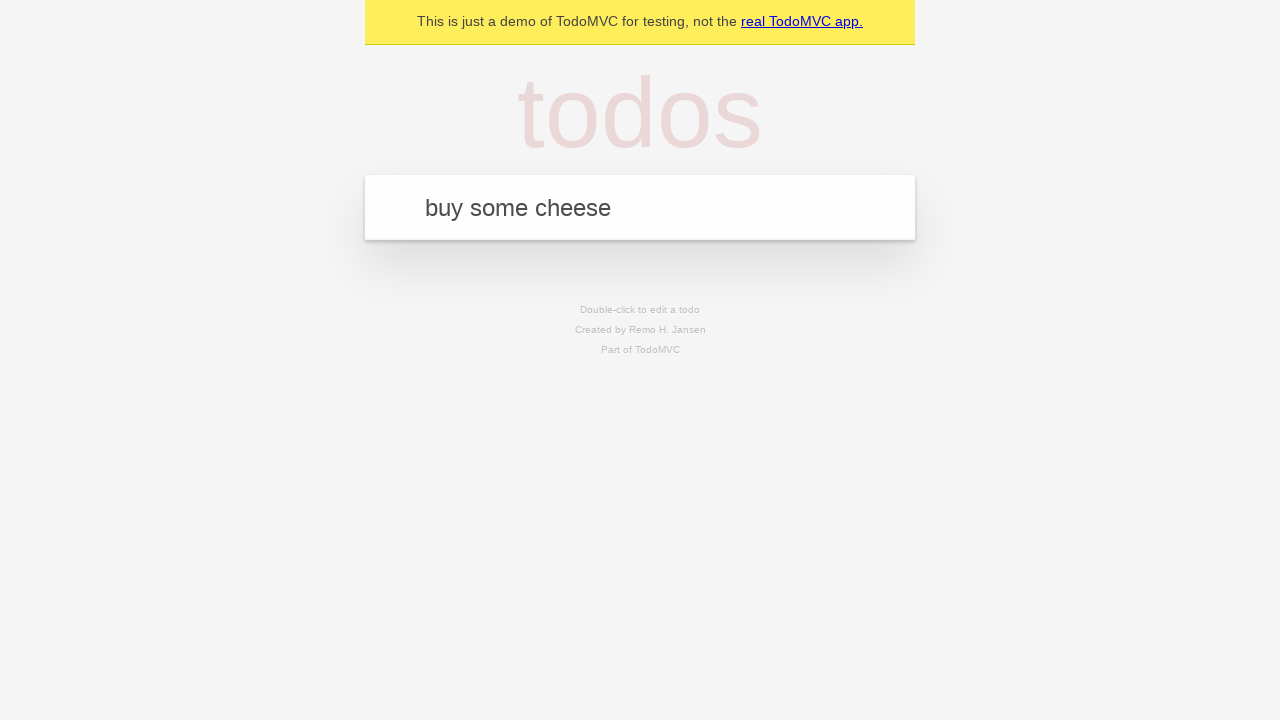

Pressed Enter to add todo item on internal:attr=[placeholder="What needs to be done?"i]
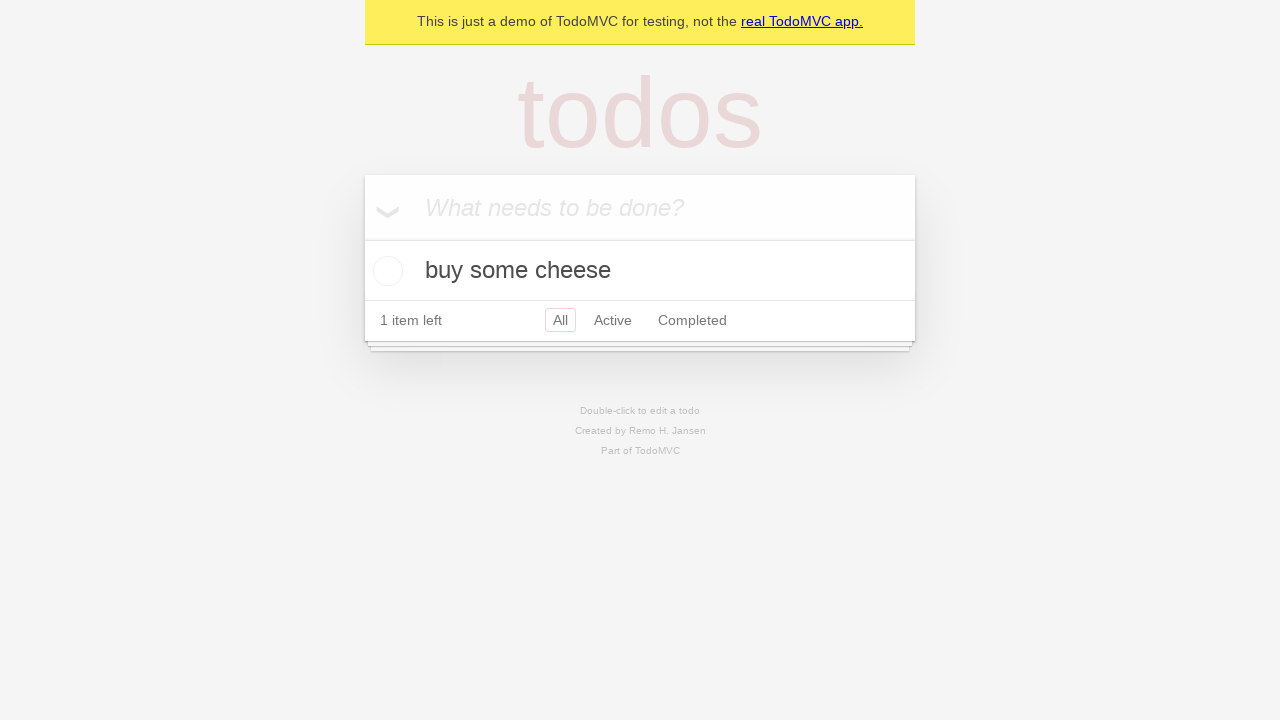

Todo item appeared in the list
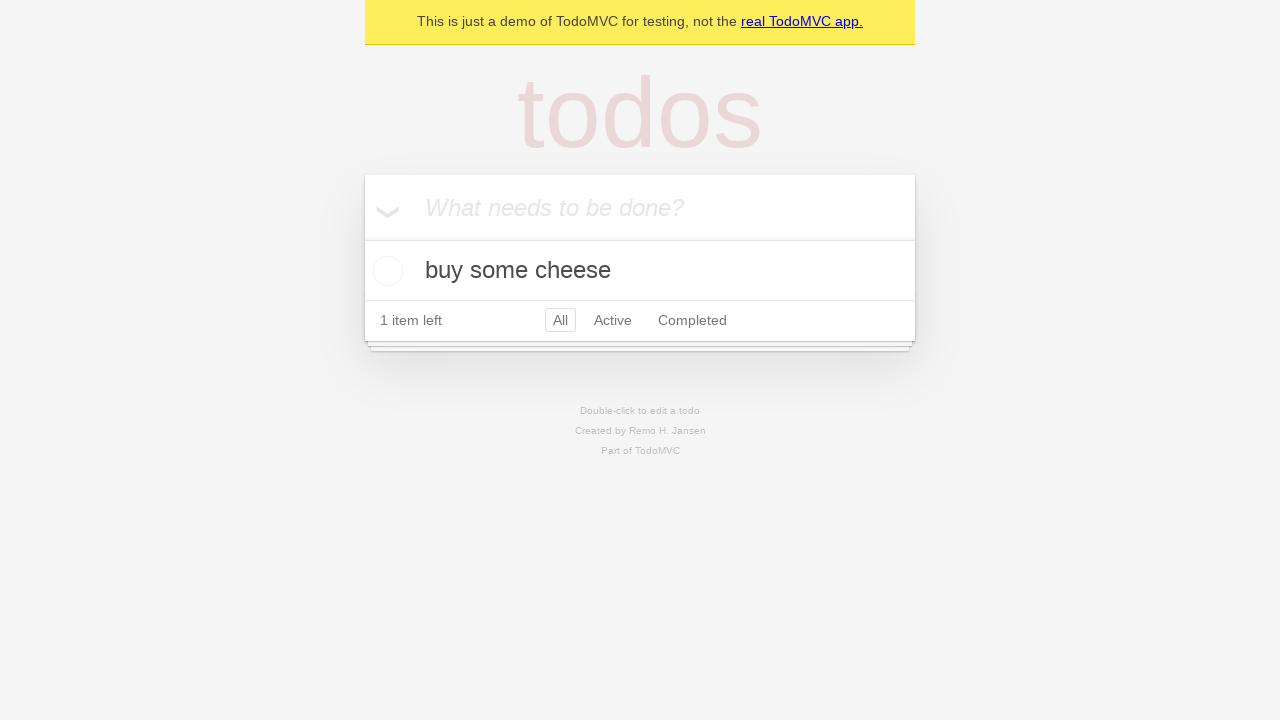

Verified that input field was cleared after adding item
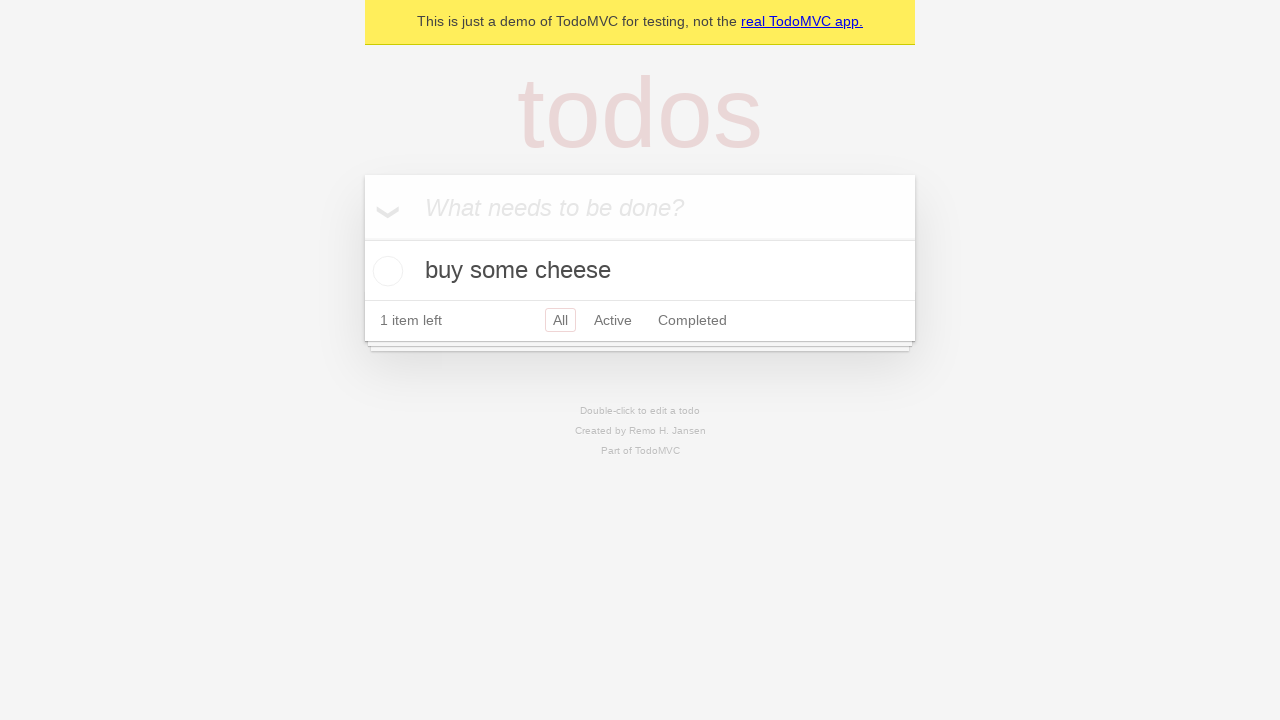

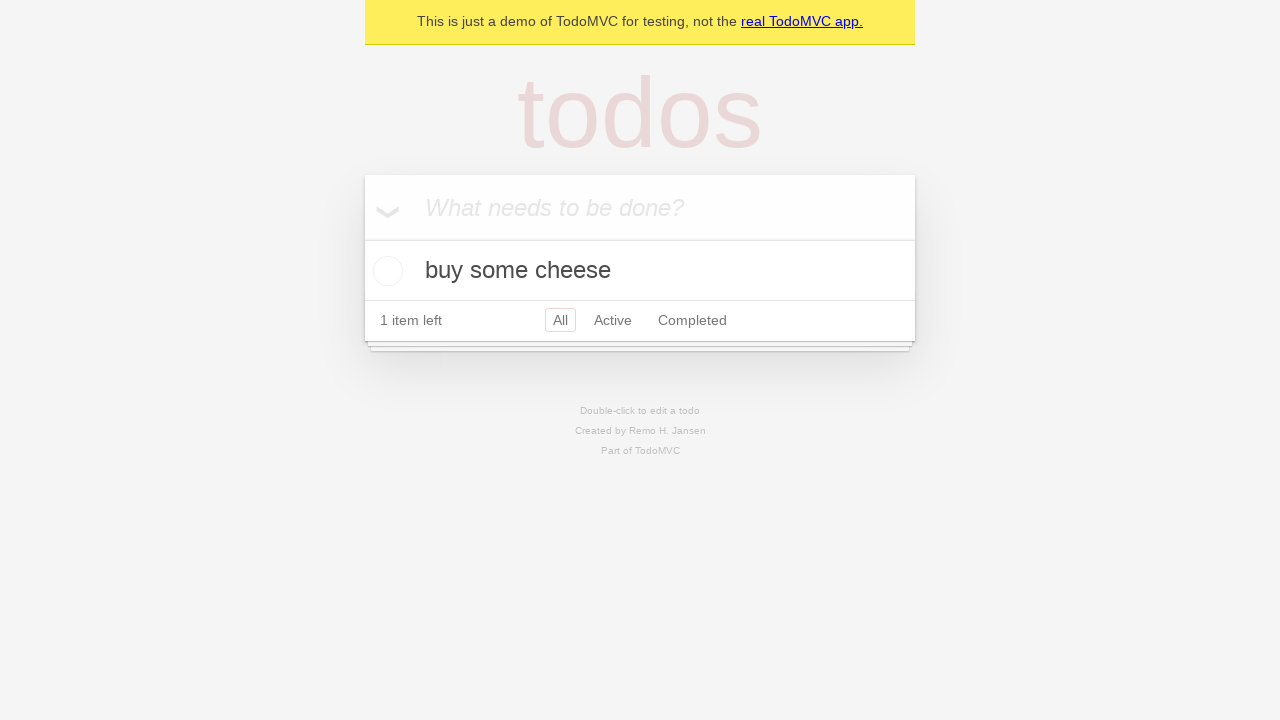